Tests opening Daily standup dialog from the "första" (first) day of the sprint

Starting URL: https://lejonmanen.github.io/agile-helper/

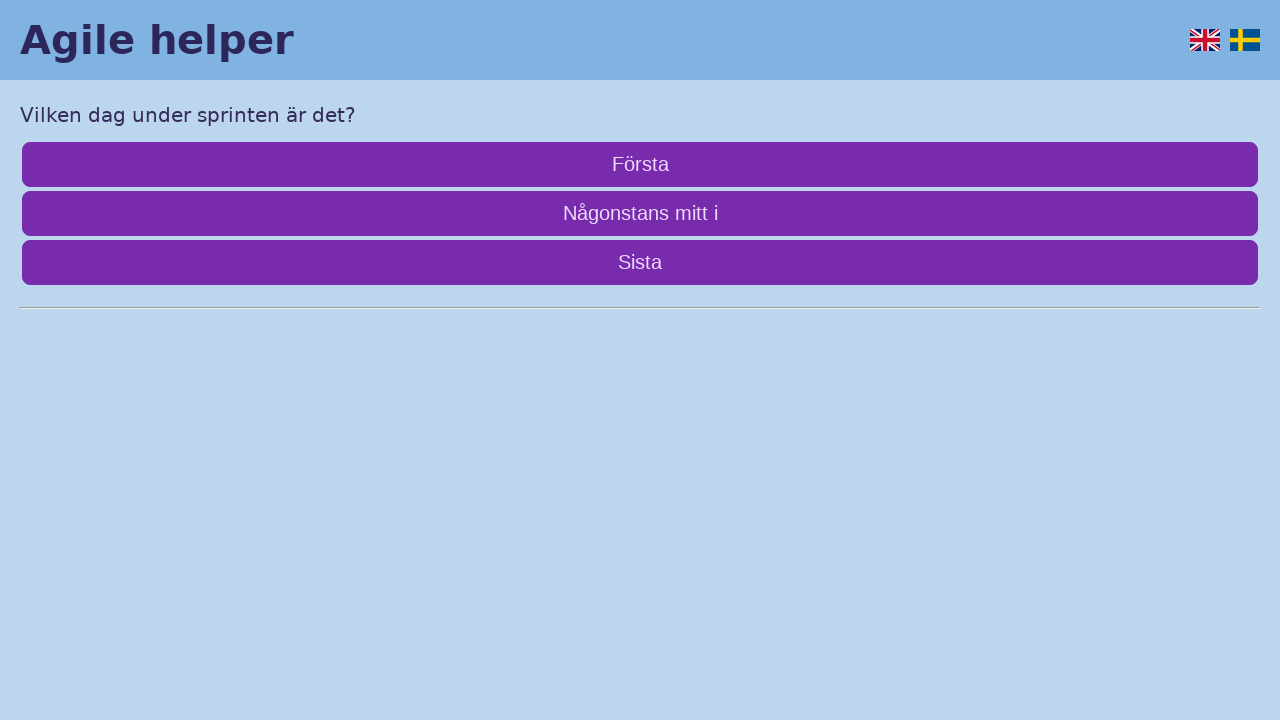

Clicked on 'första' (first) button to select first day of sprint at (640, 164) on internal:role=button[name="första"i]
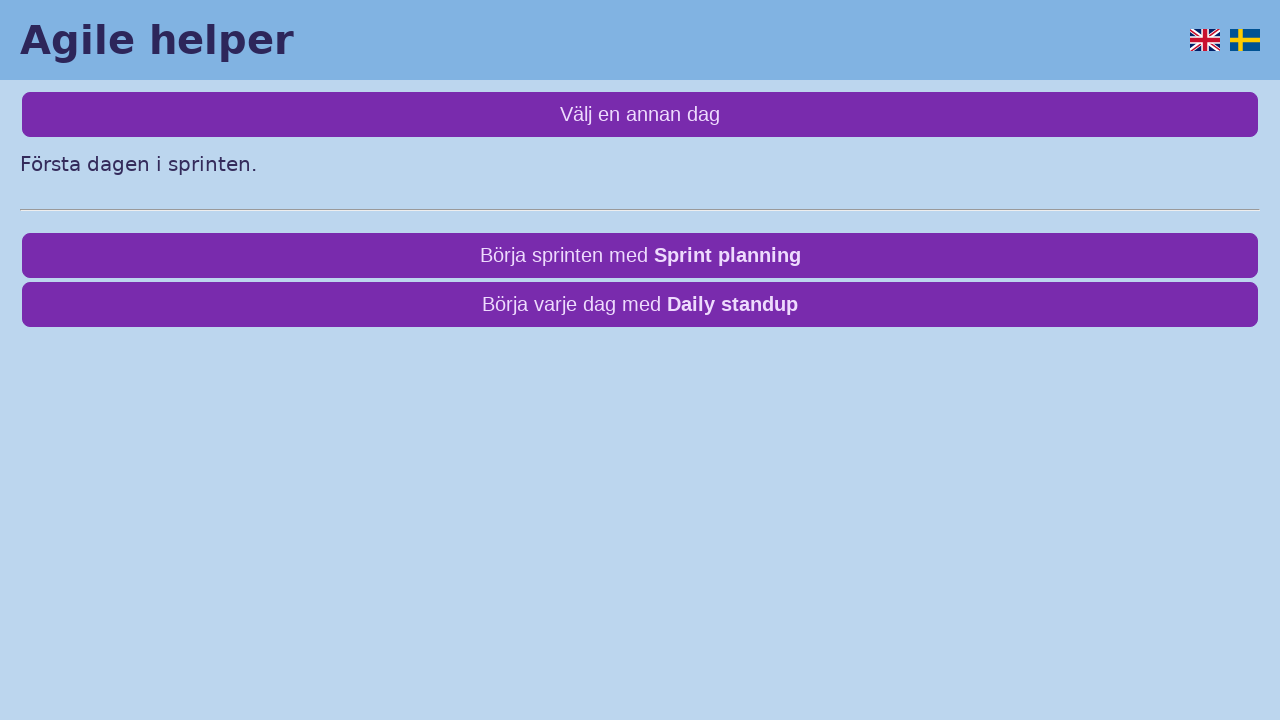

Clicked on 'Daily standup' button to open dialog at (640, 304) on internal:role=button[name="Daily standup"i]
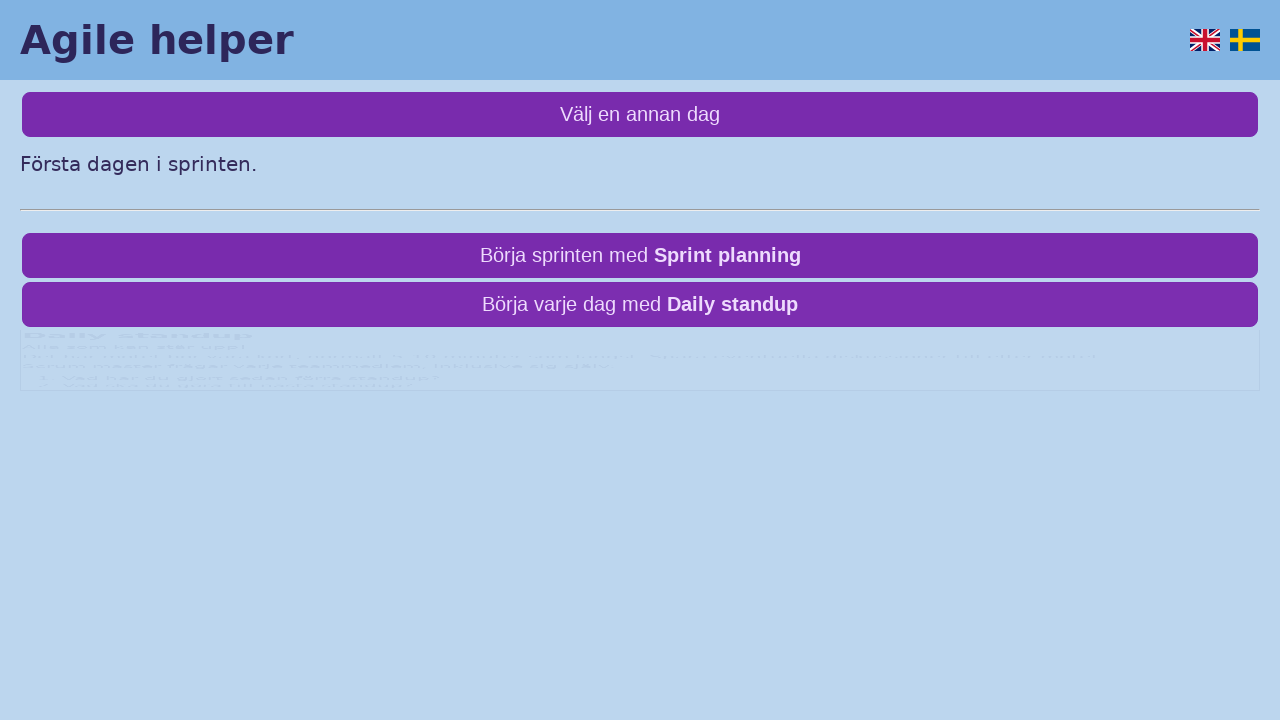

Verified Daily standup heading is visible in dialog
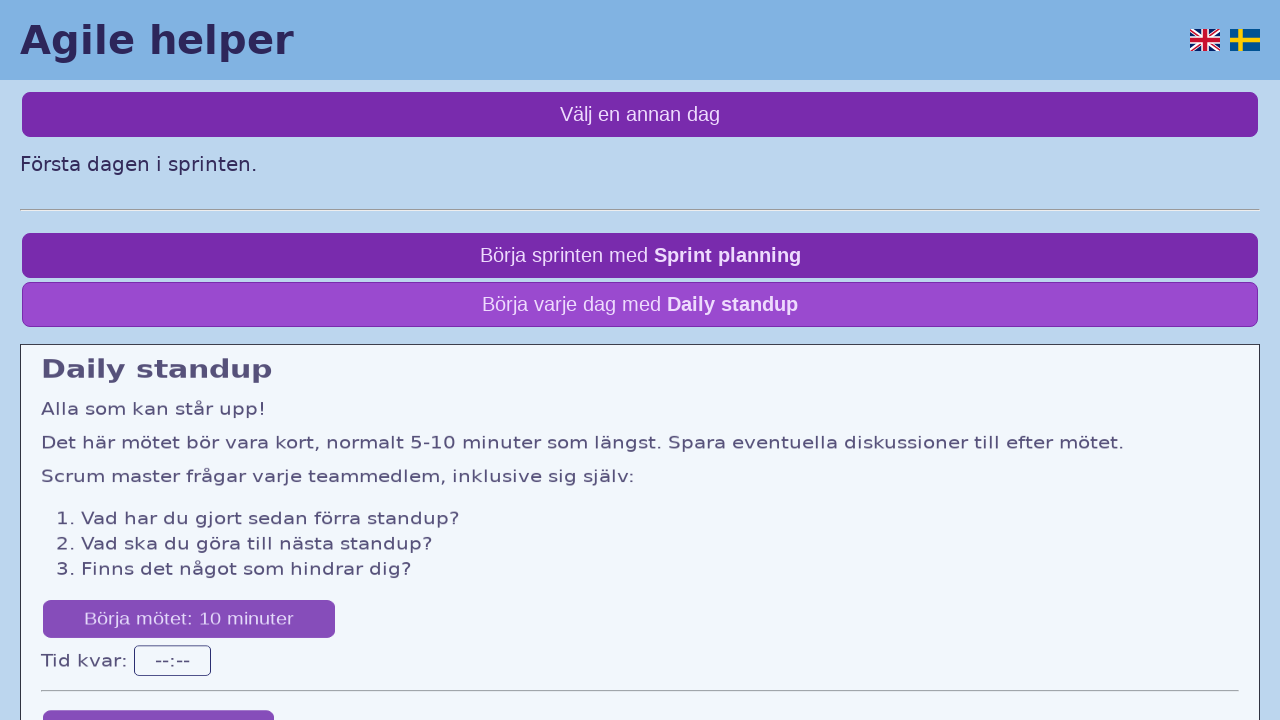

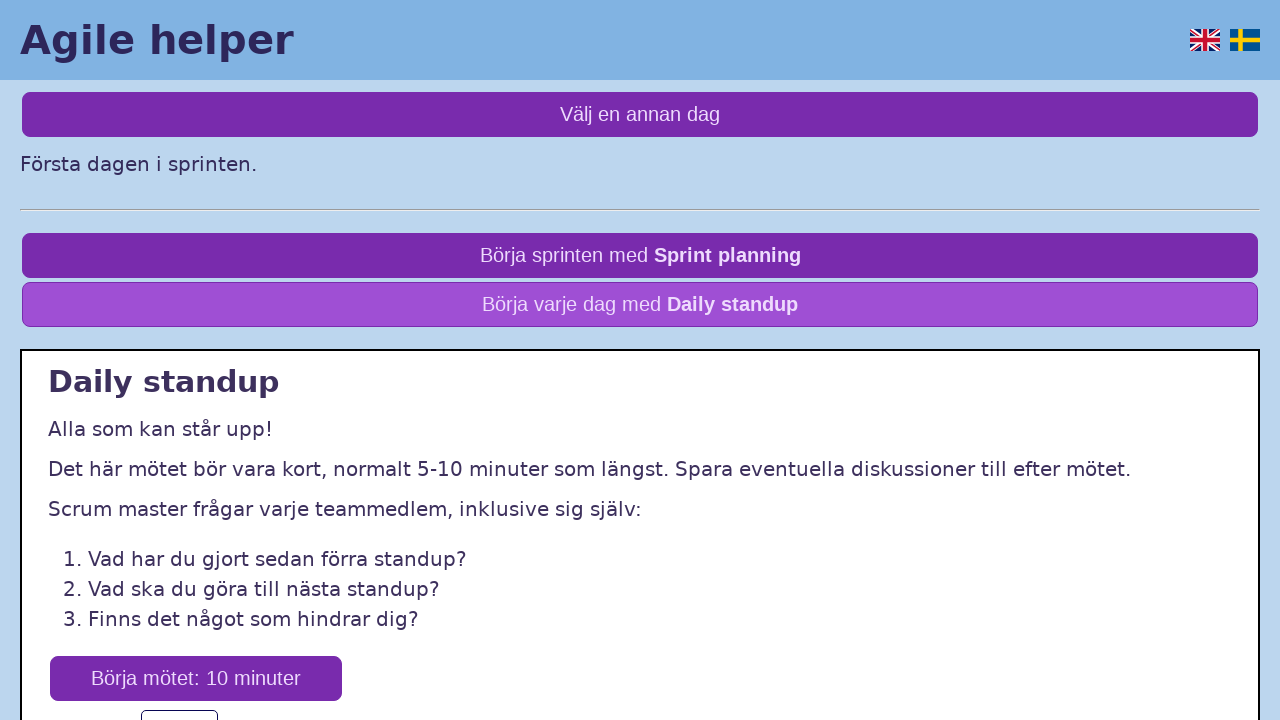